Tests a registration form by filling in first name, last name, and email fields, then submitting the form and verifying the success message

Starting URL: http://suninjuly.github.io/registration1.html

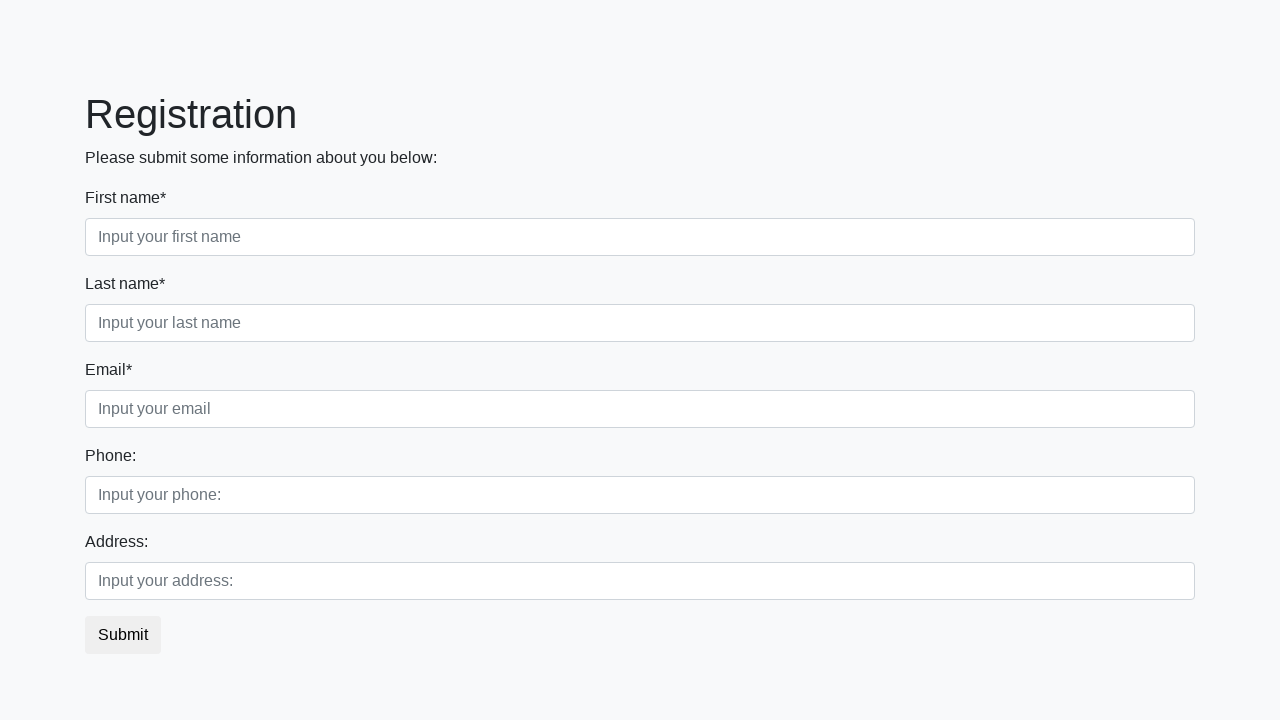

Filled first name field with 'John' on .first_block:nth-of-type(1) .first
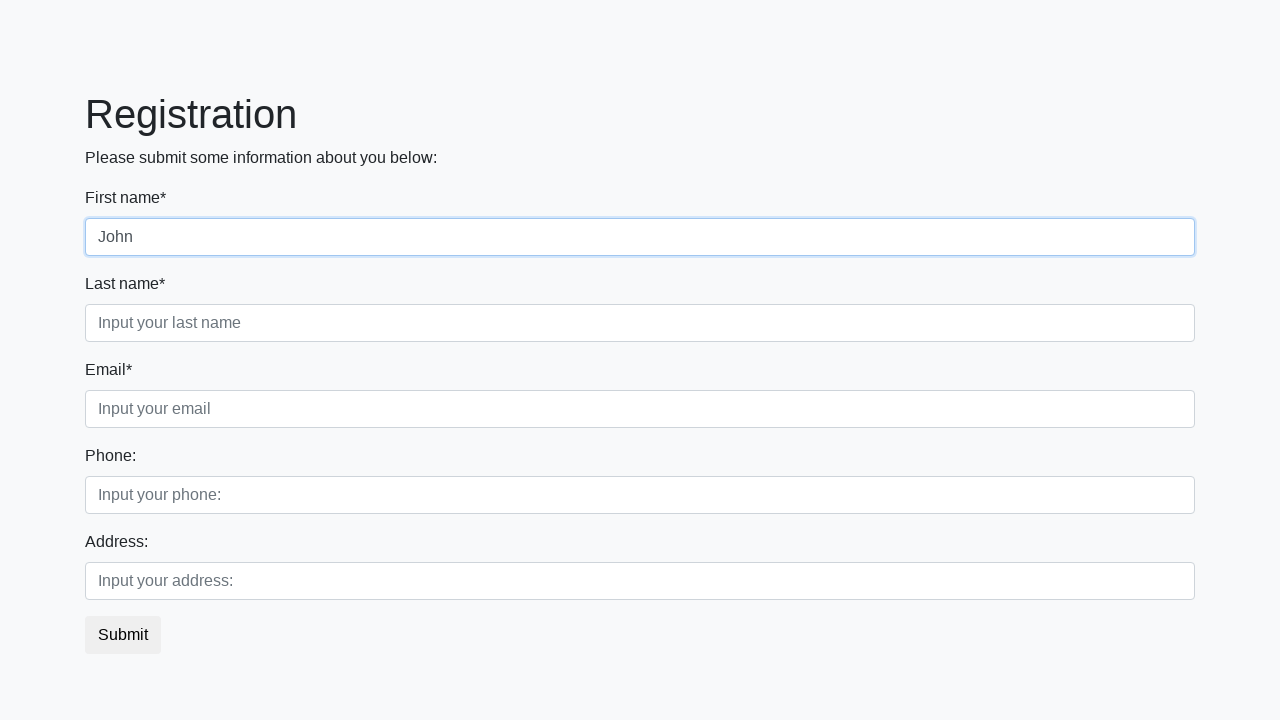

Filled last name field with 'Smith' on [placeholder='Input your last name']
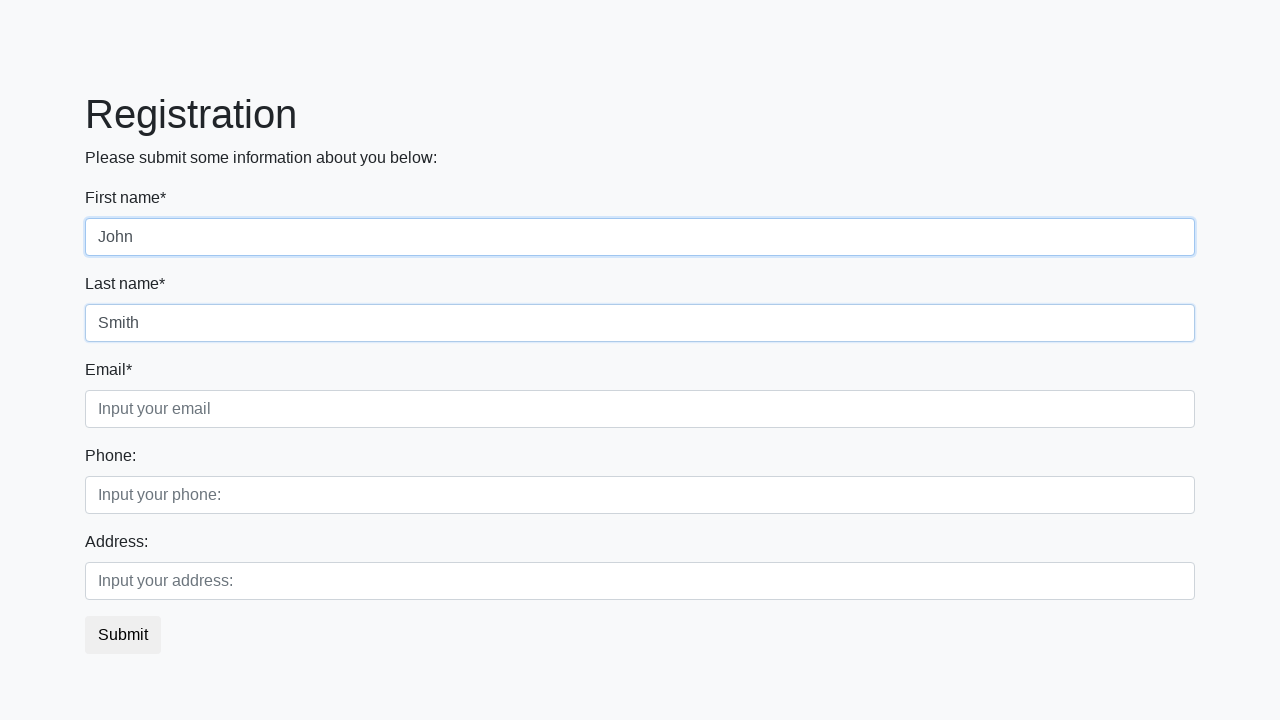

Filled email field with 'mymail@gmail.com' on input.third
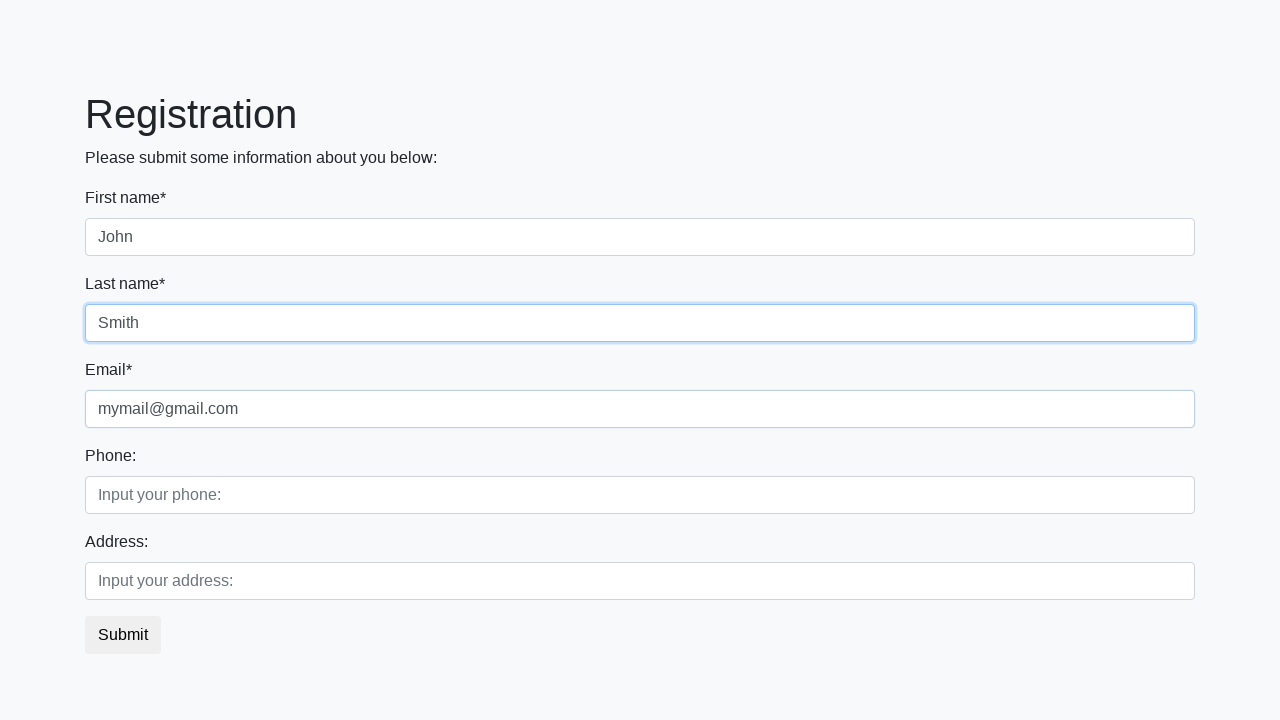

Clicked submit button to register at (123, 635) on button.btn
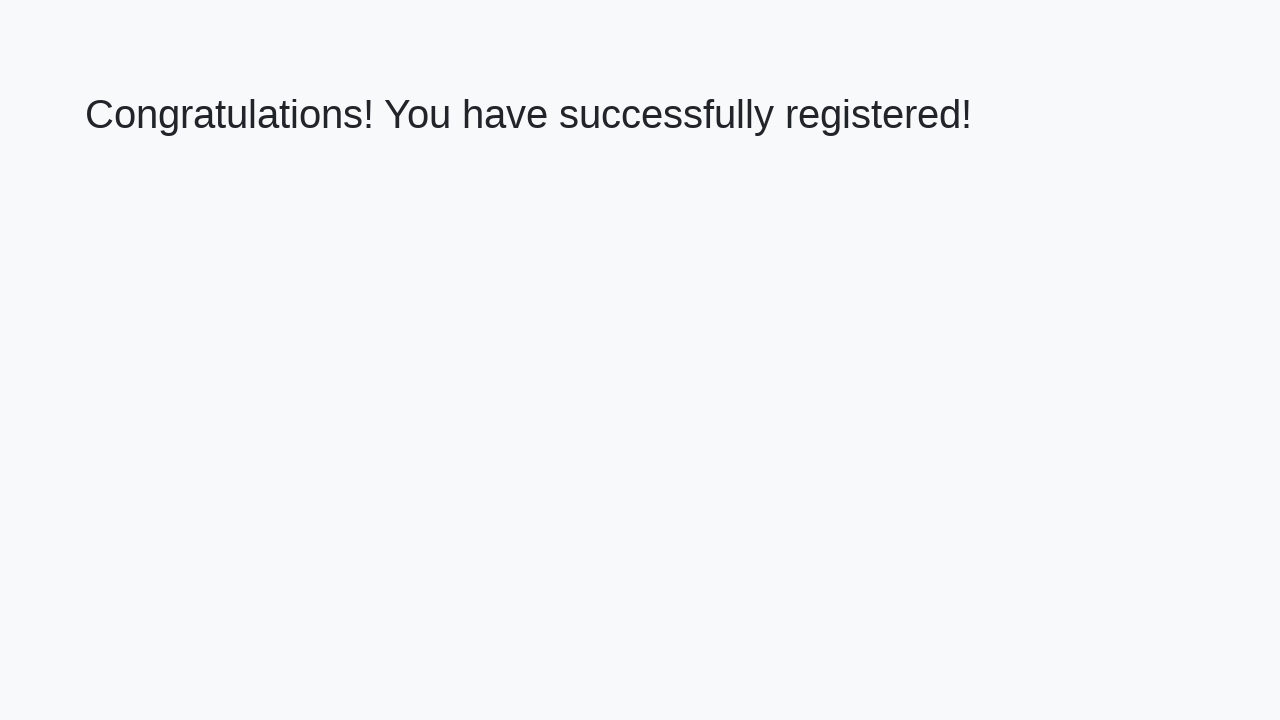

Success message appeared on the page
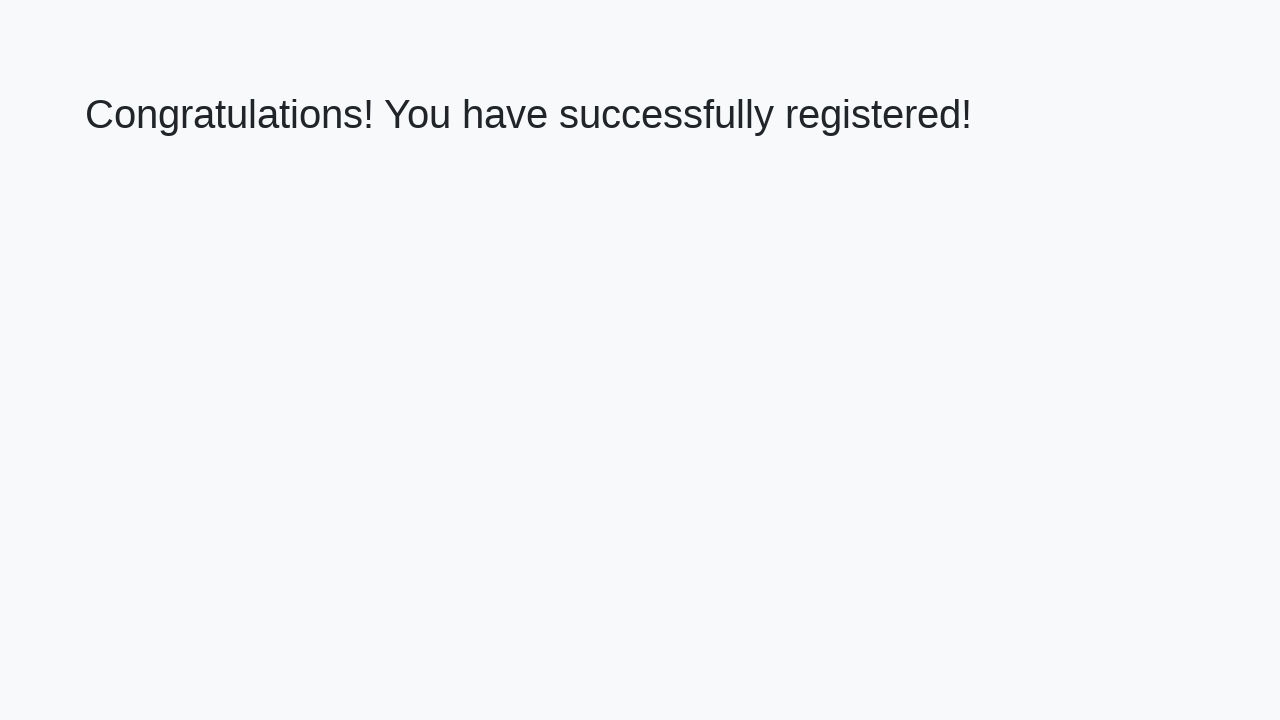

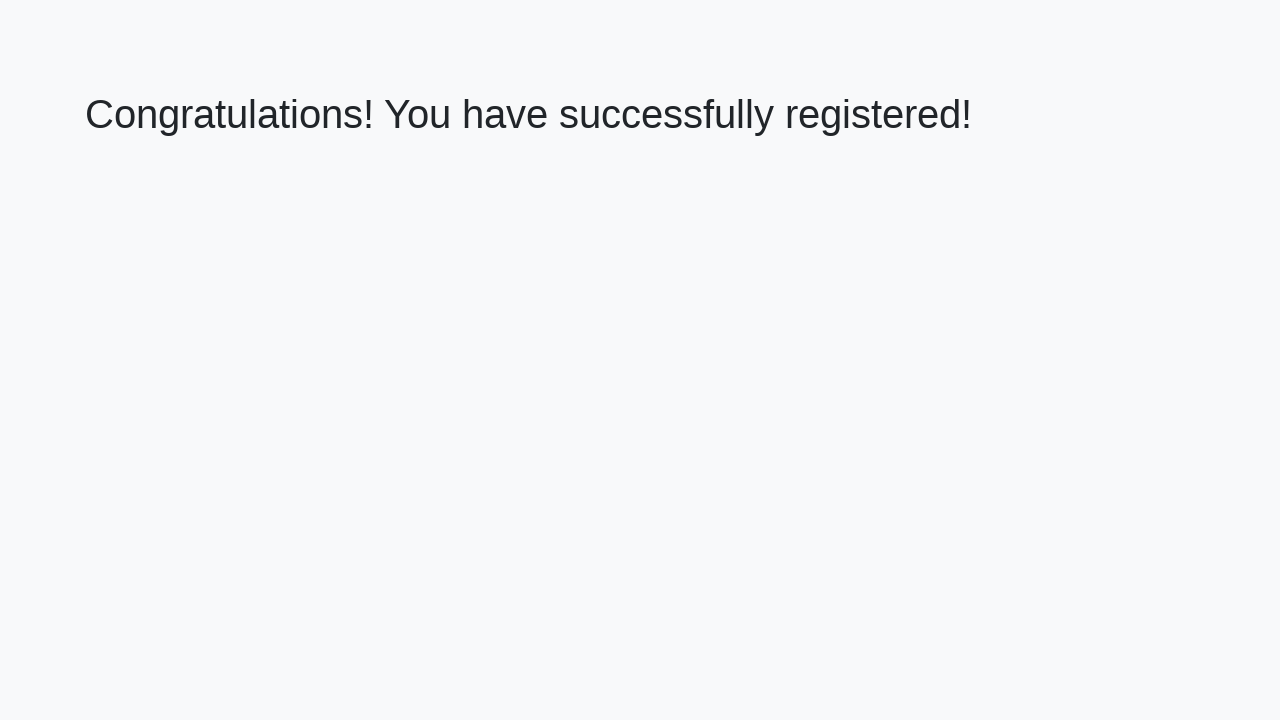